Tests that the complete-all checkbox updates state when individual items are completed or cleared

Starting URL: https://demo.playwright.dev/todomvc

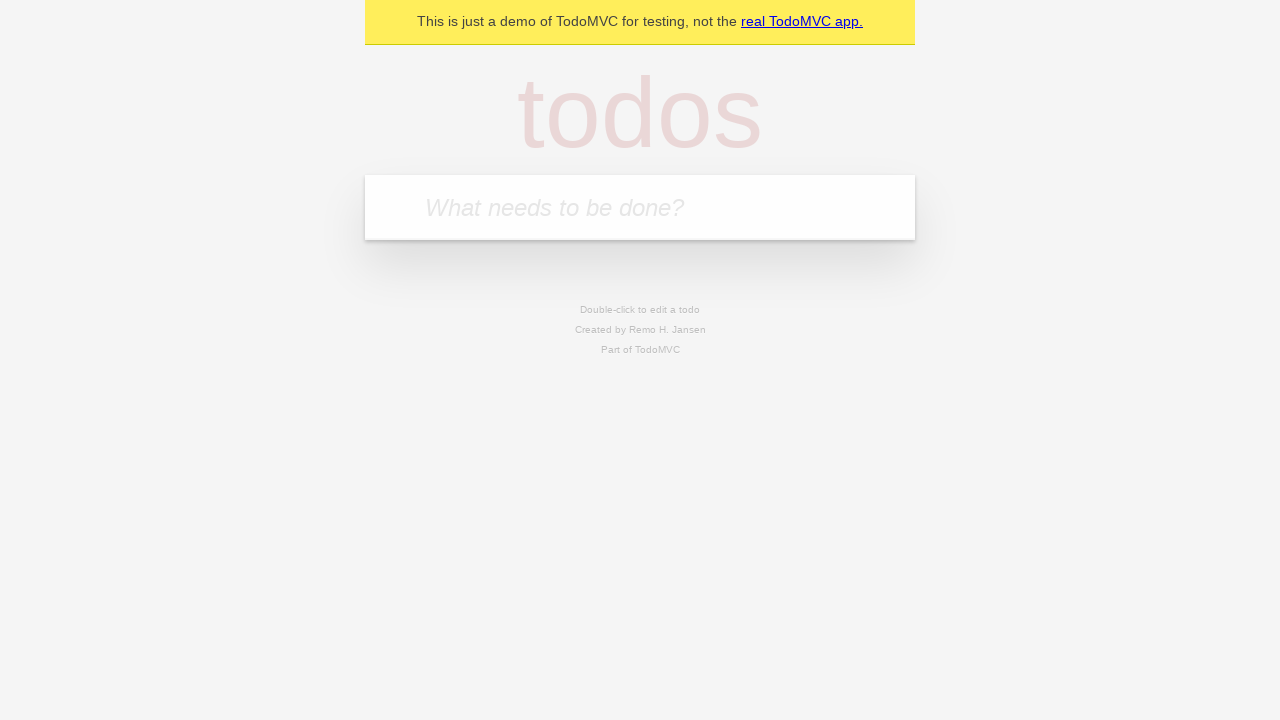

Filled todo input with 'buy some cheese' on internal:attr=[placeholder="What needs to be done?"i]
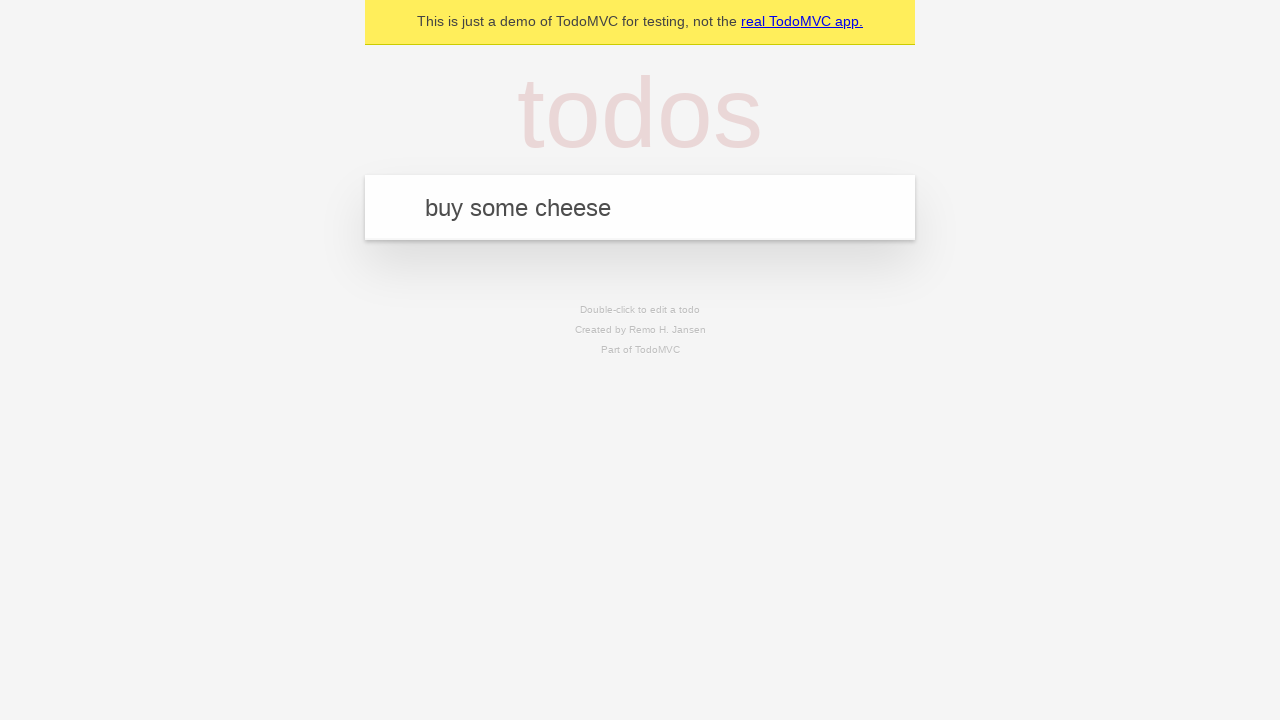

Pressed Enter to create first todo on internal:attr=[placeholder="What needs to be done?"i]
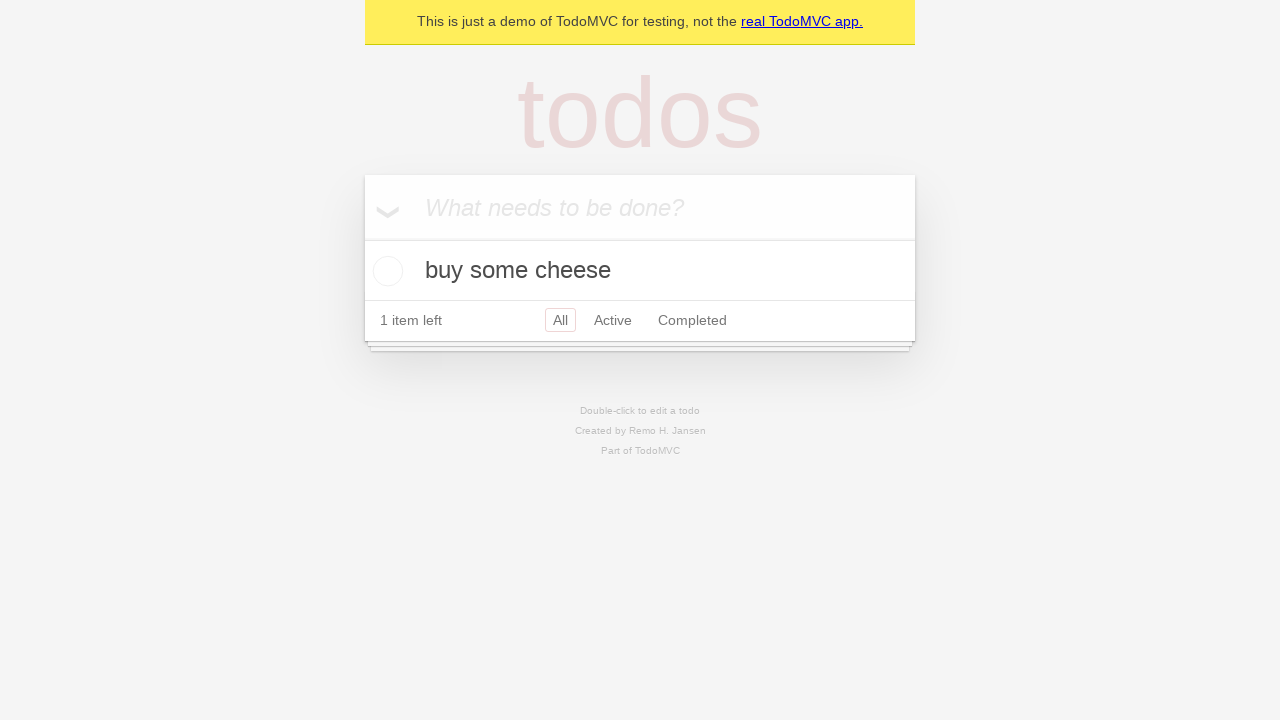

Filled todo input with 'feed the cat' on internal:attr=[placeholder="What needs to be done?"i]
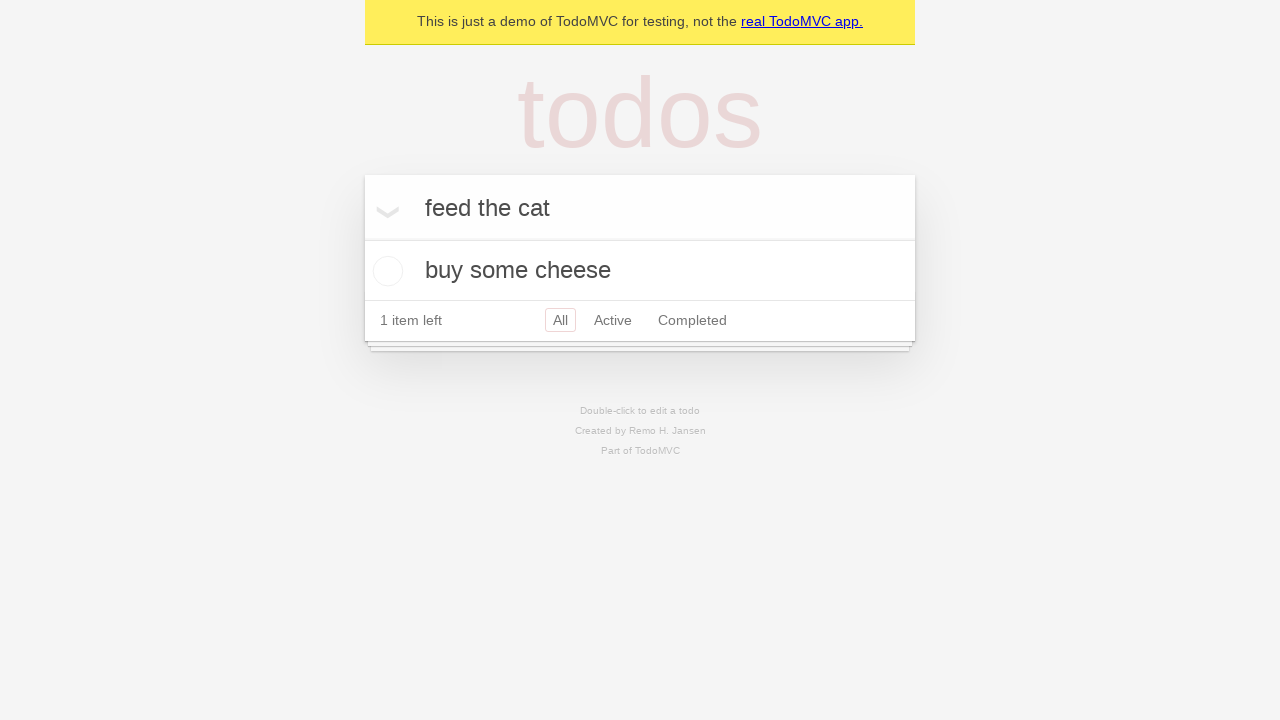

Pressed Enter to create second todo on internal:attr=[placeholder="What needs to be done?"i]
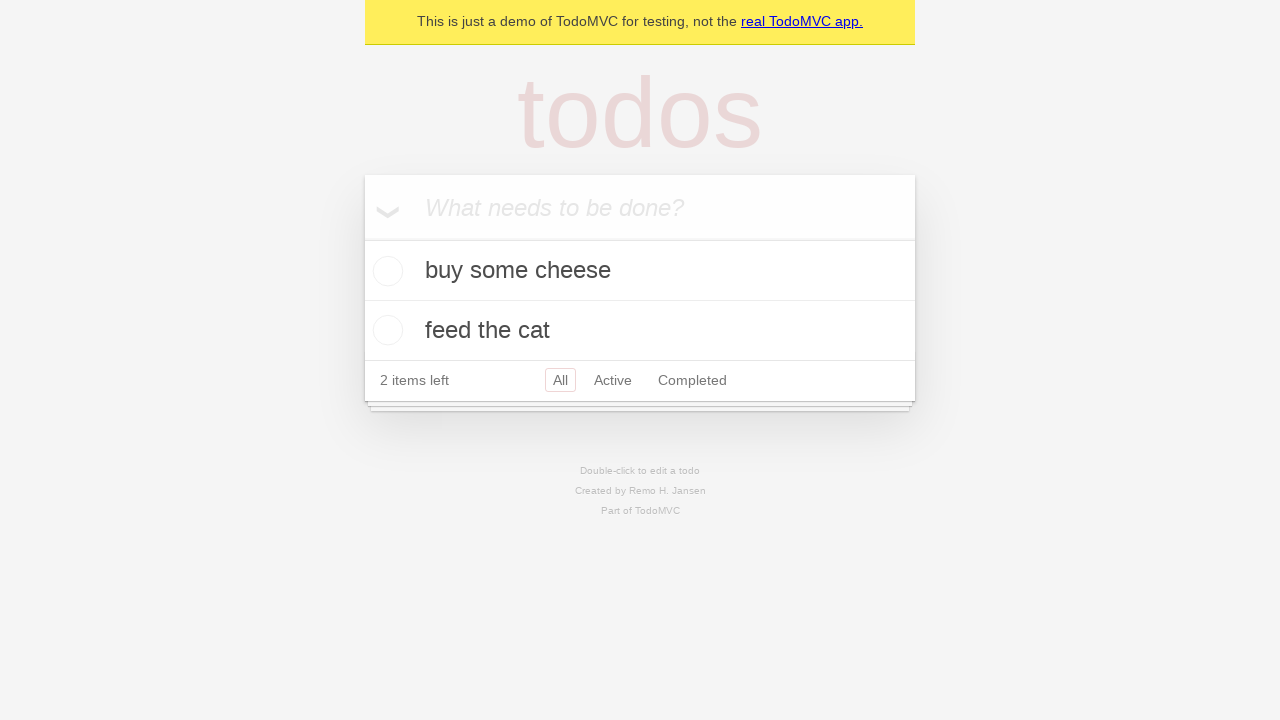

Filled todo input with 'book a doctors appointment' on internal:attr=[placeholder="What needs to be done?"i]
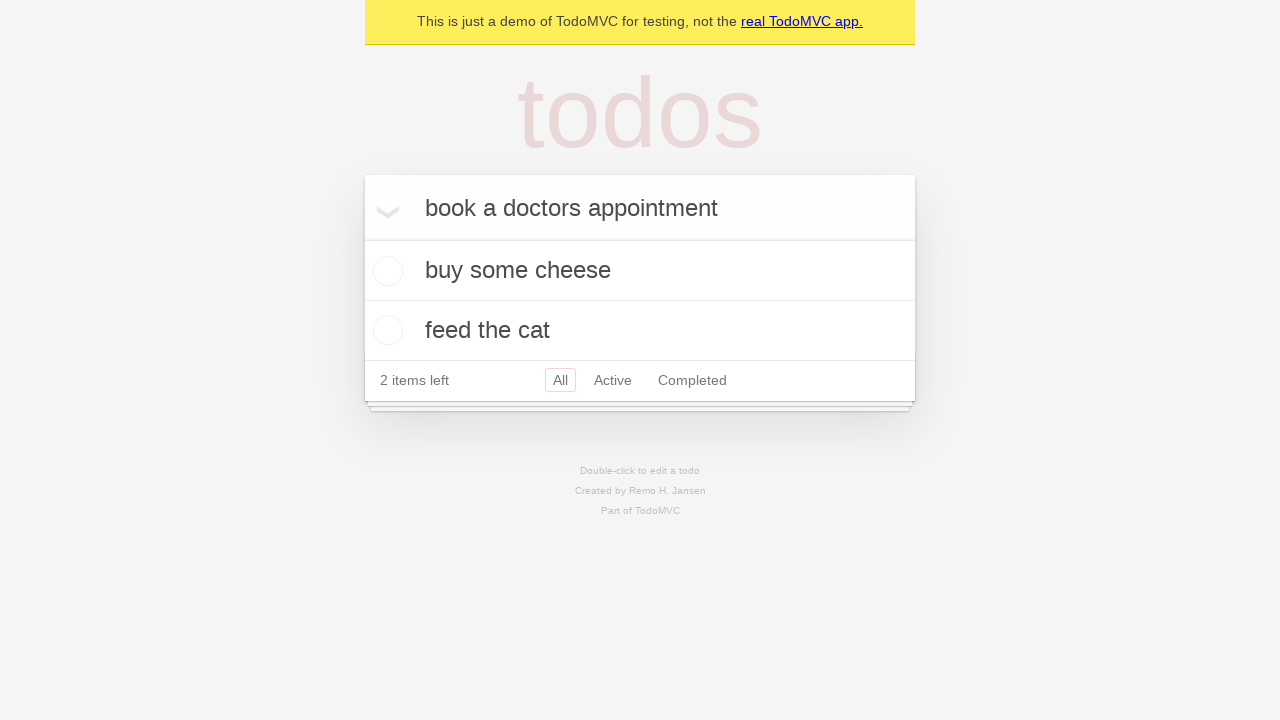

Pressed Enter to create third todo on internal:attr=[placeholder="What needs to be done?"i]
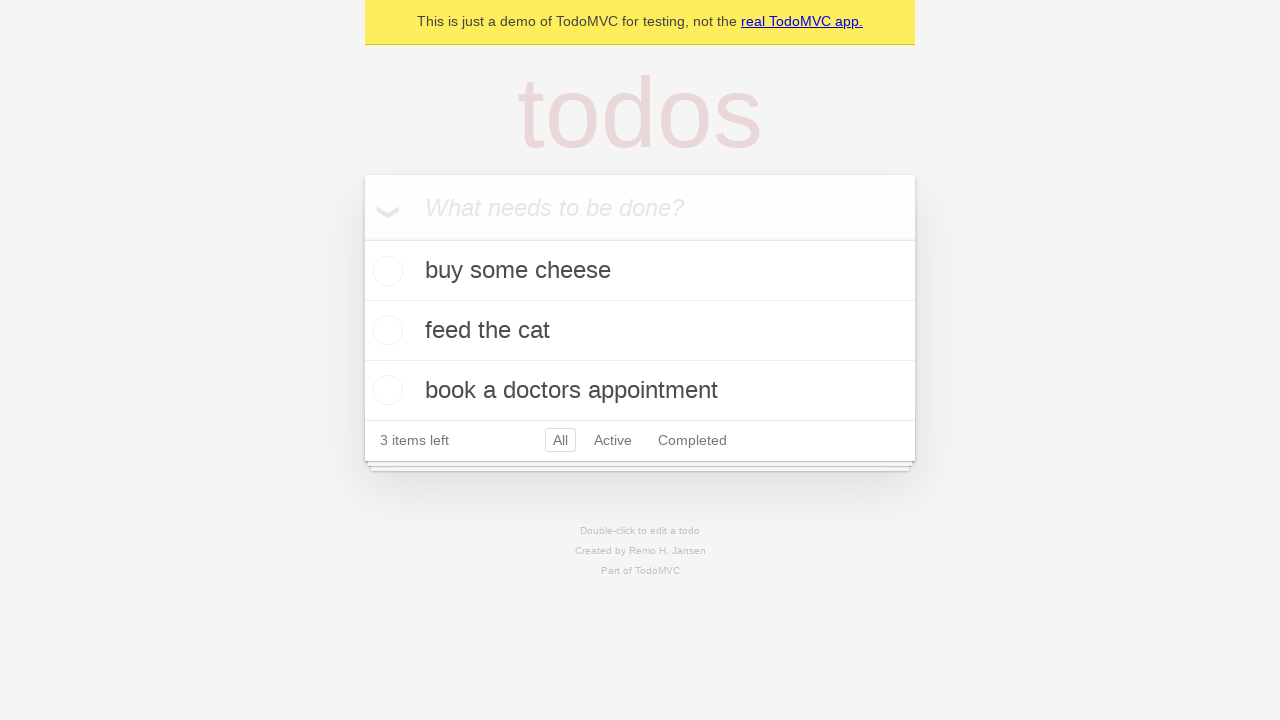

Waited for all 3 todo items to load
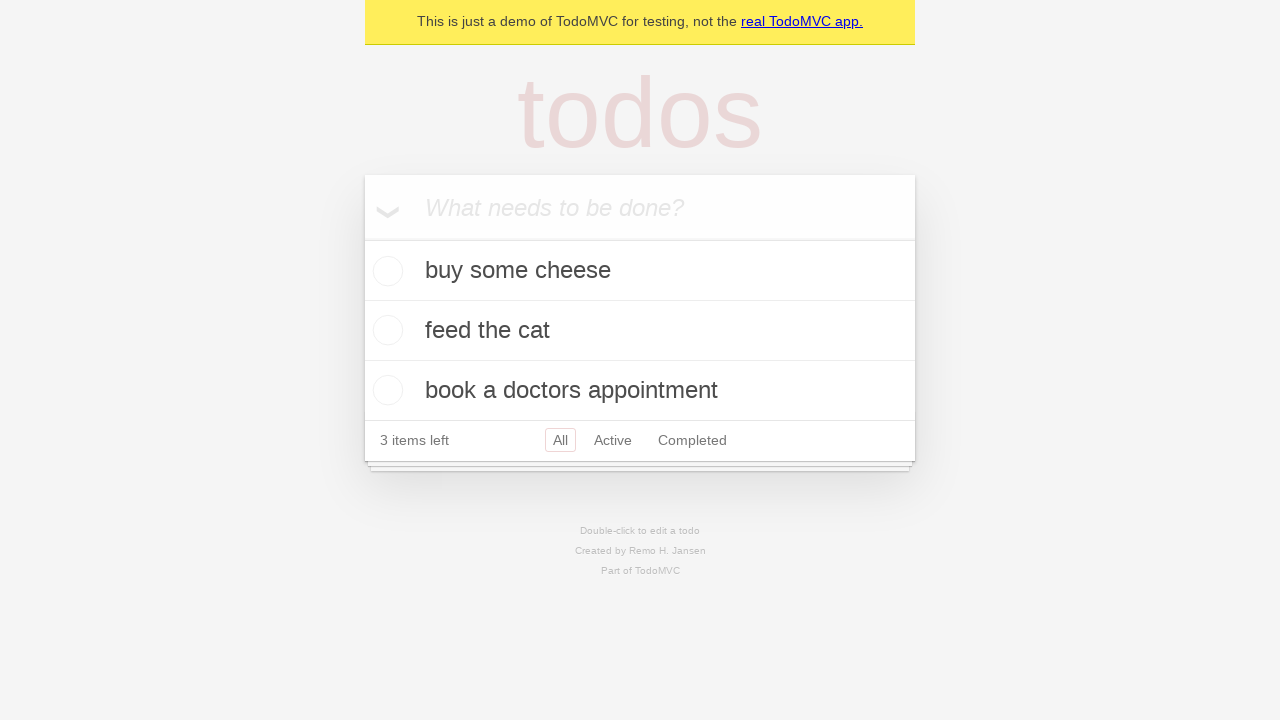

Checked the 'Mark all as complete' checkbox at (362, 238) on internal:label="Mark all as complete"i
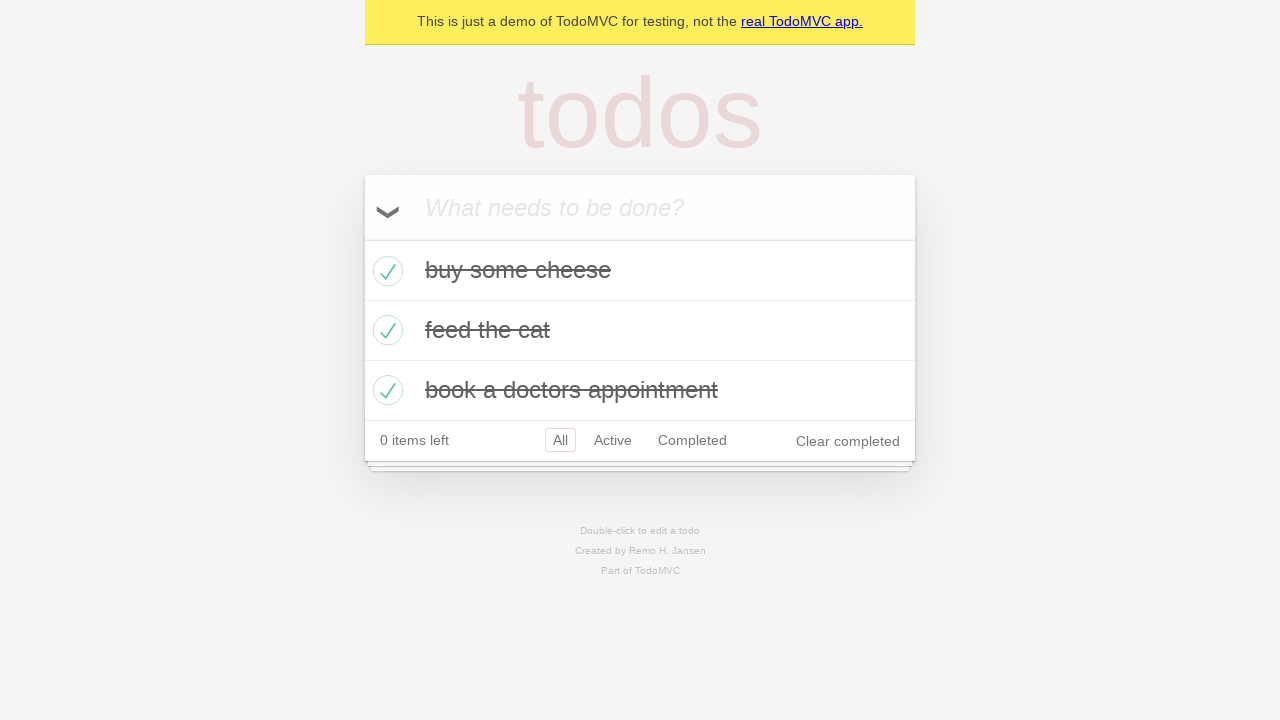

Unchecked the first todo item at (385, 271) on [data-testid='todo-item'] >> nth=0 >> internal:role=checkbox
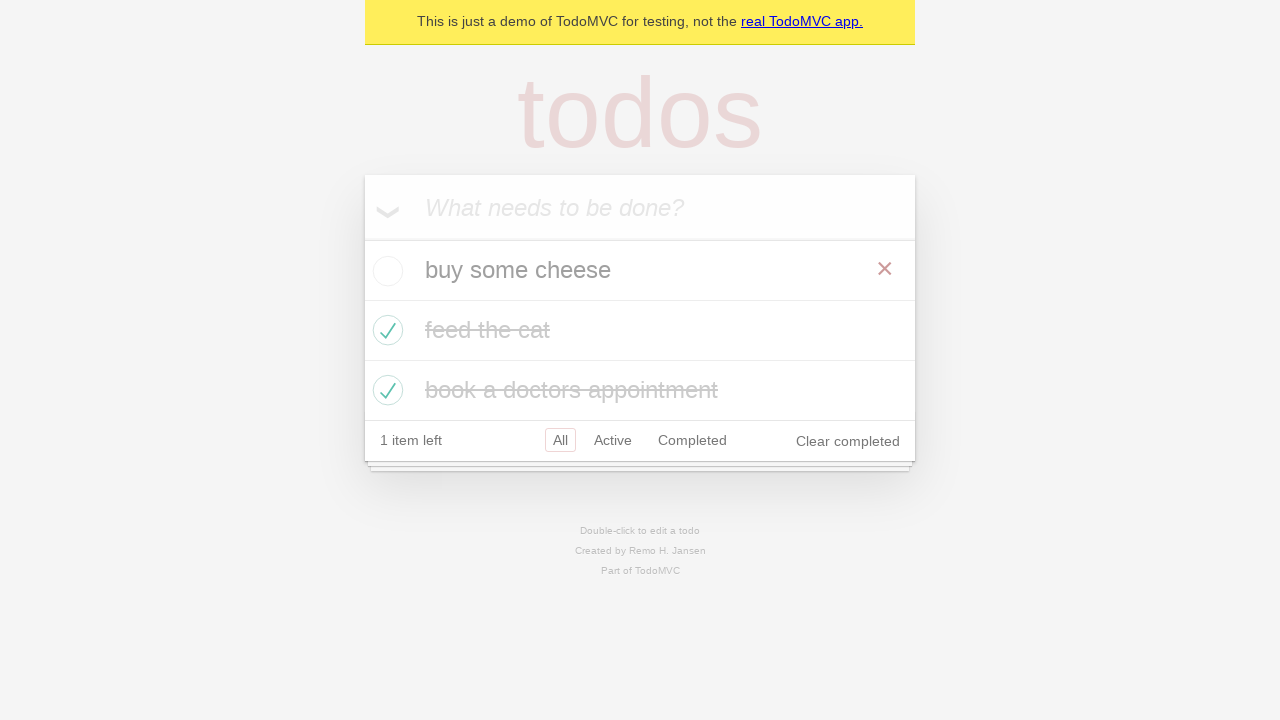

Checked the first todo item again at (385, 271) on [data-testid='todo-item'] >> nth=0 >> internal:role=checkbox
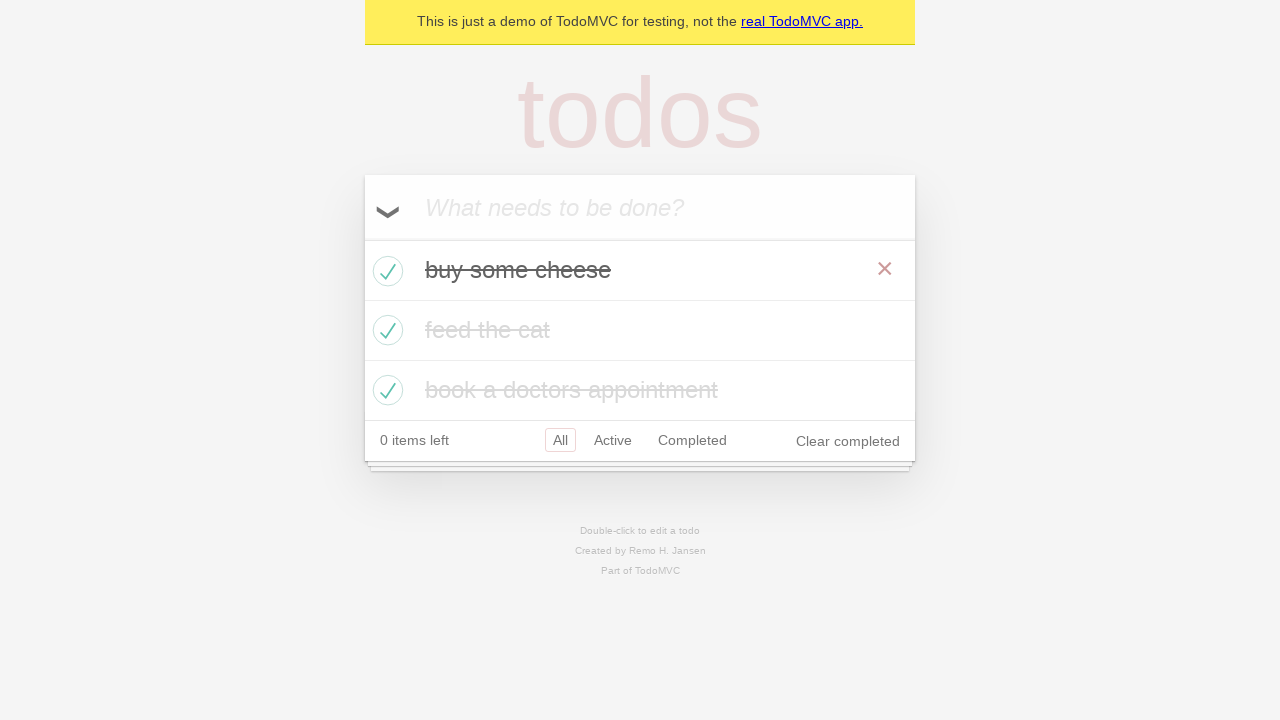

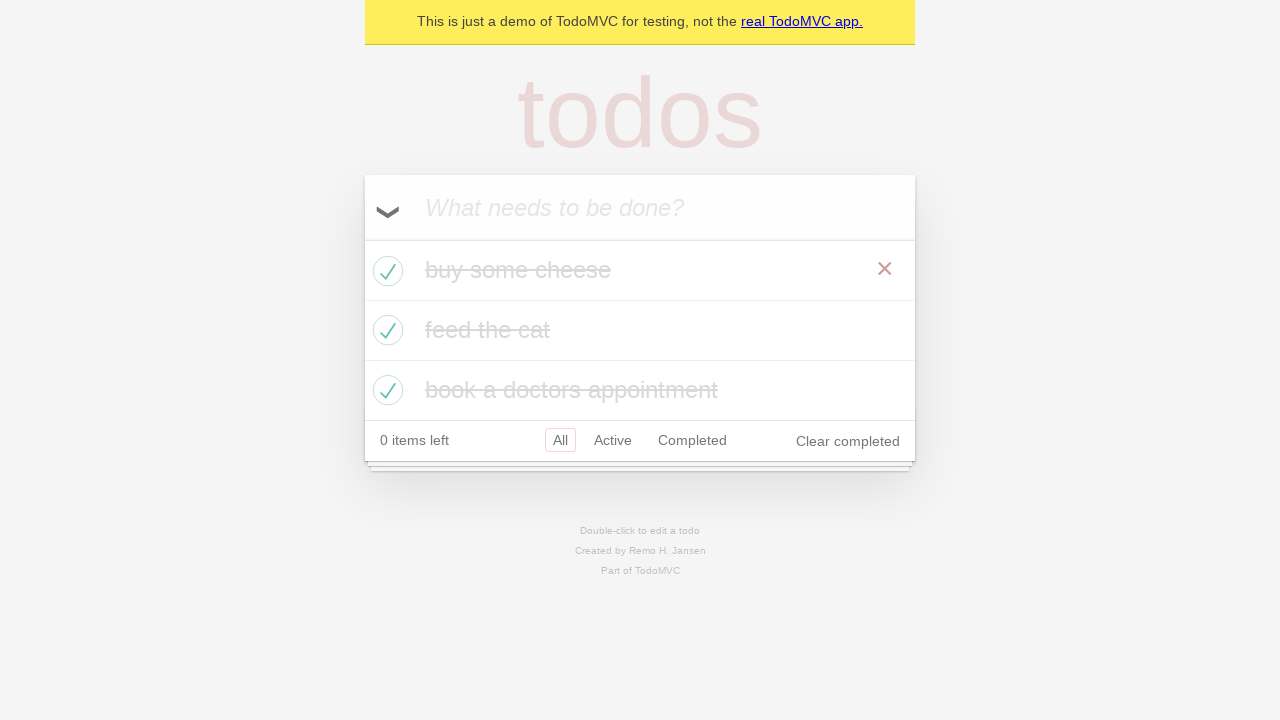